Tests ascending sort functionality on the "Email" column by clicking the column header and verifying alphabetical ordering.

Starting URL: http://the-internet.herokuapp.com/tables

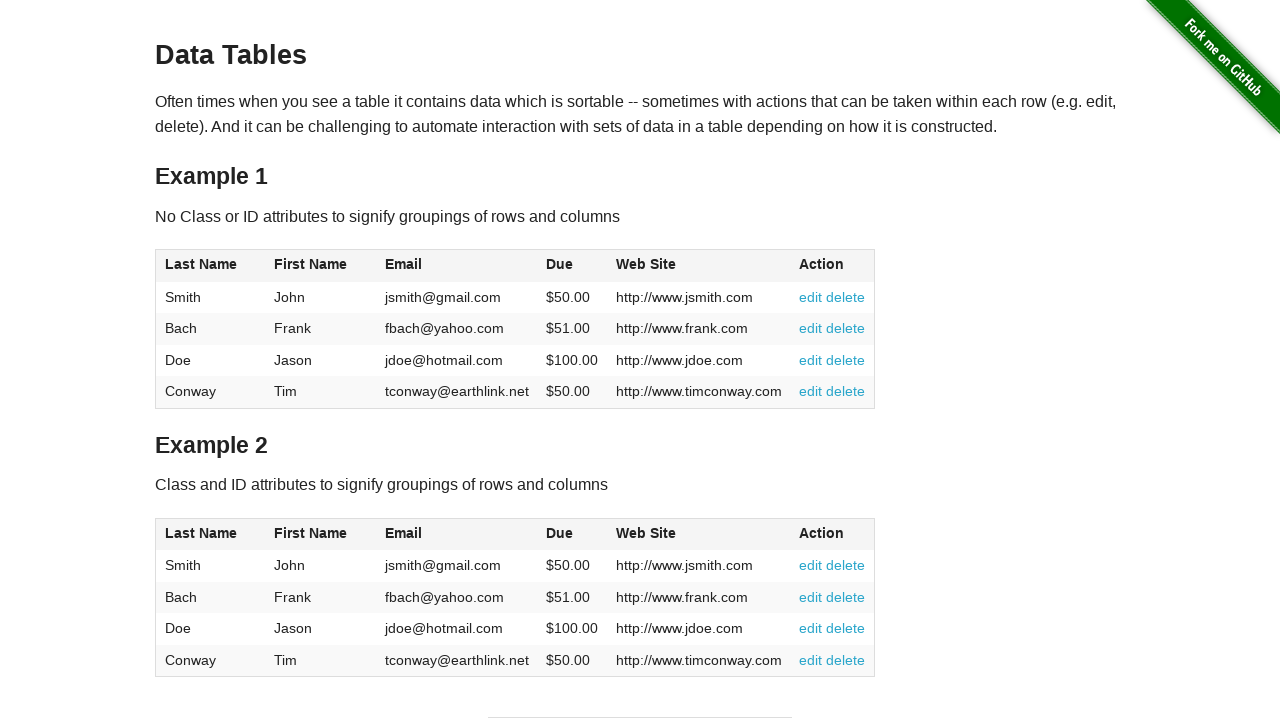

Clicked Email column header to sort ascending at (457, 266) on #table1 thead tr th:nth-of-type(3)
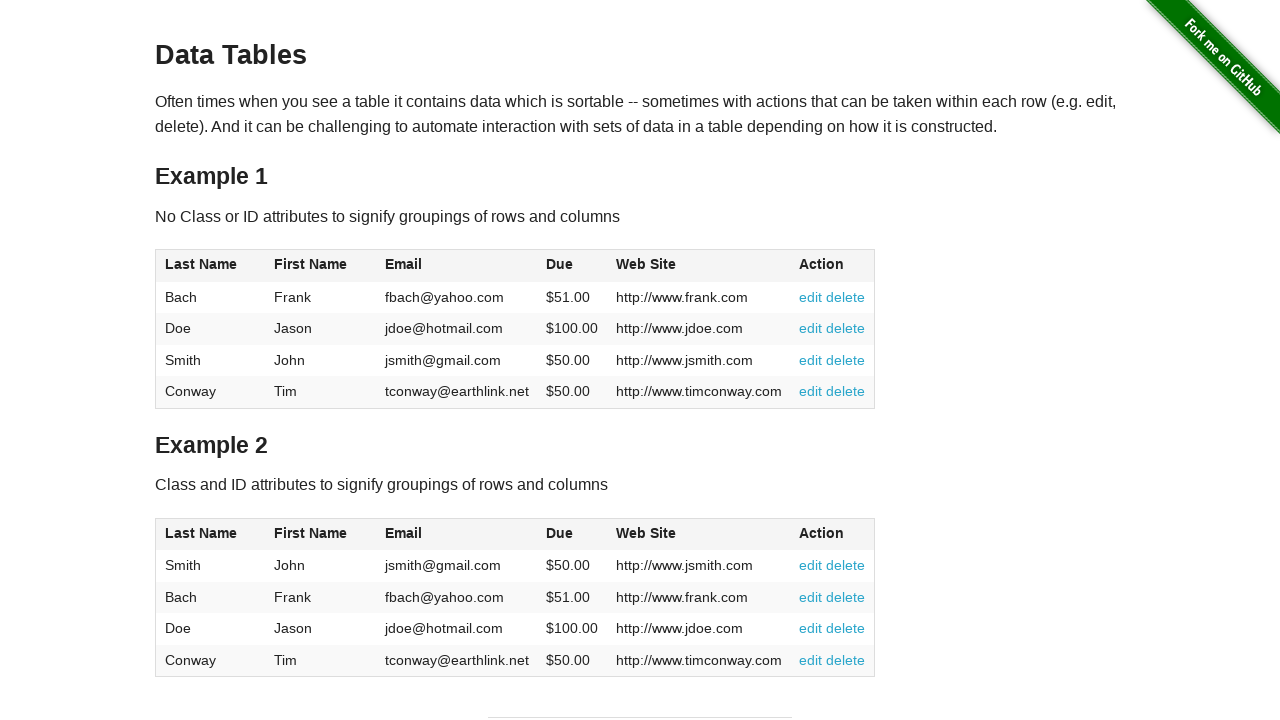

Table sorted by Email column in ascending order
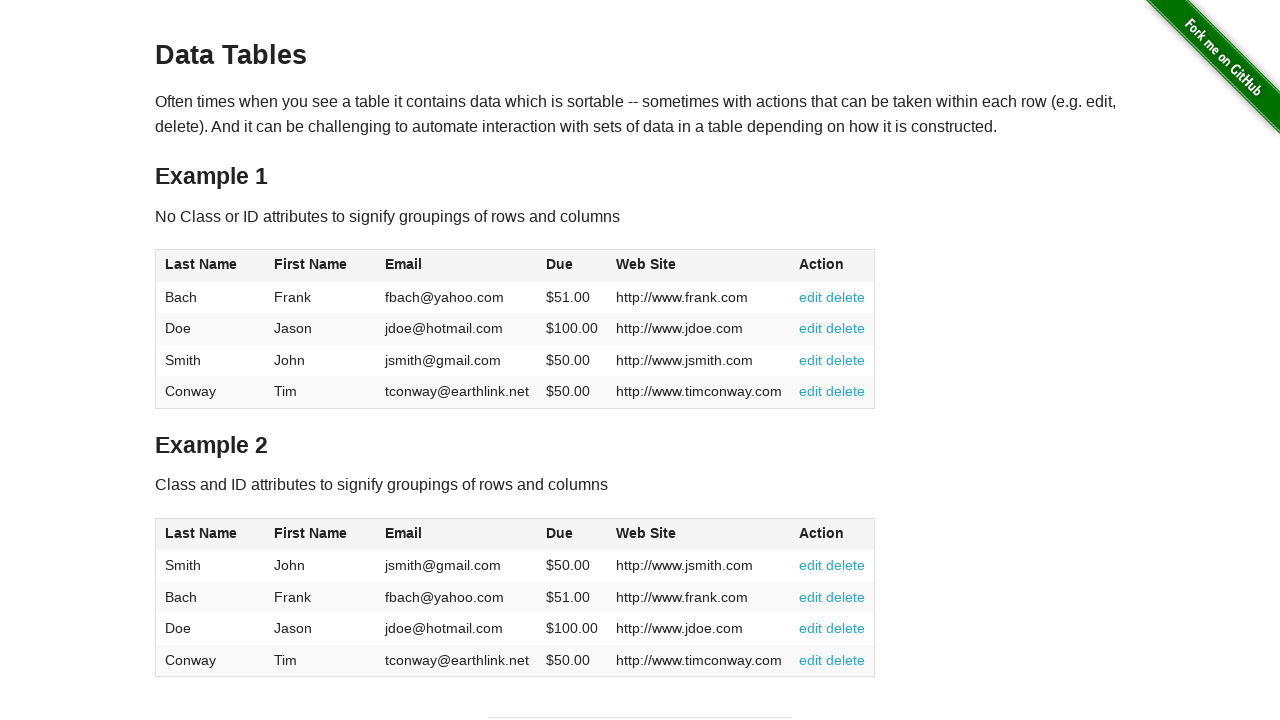

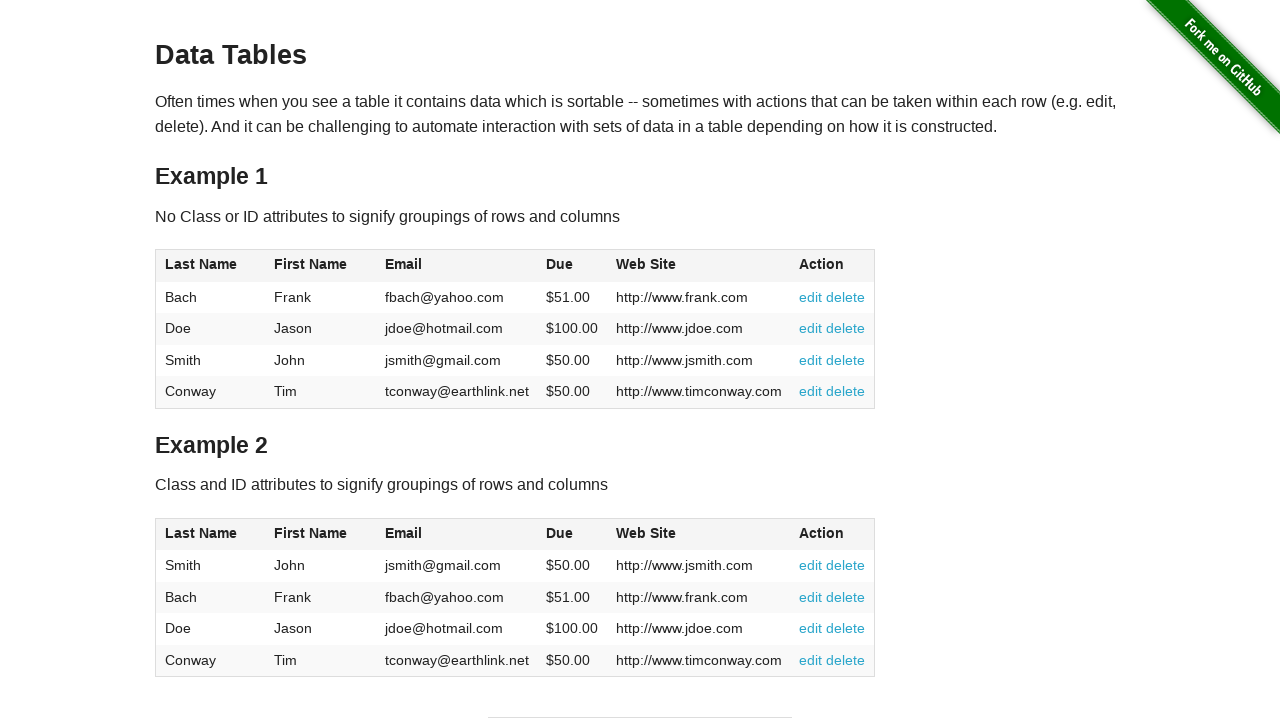